Tests page scrolling by scrolling down multiple times using PAGE_DOWN key and then scrolling up using PAGE_UP key

Starting URL: https://techproeducation.com

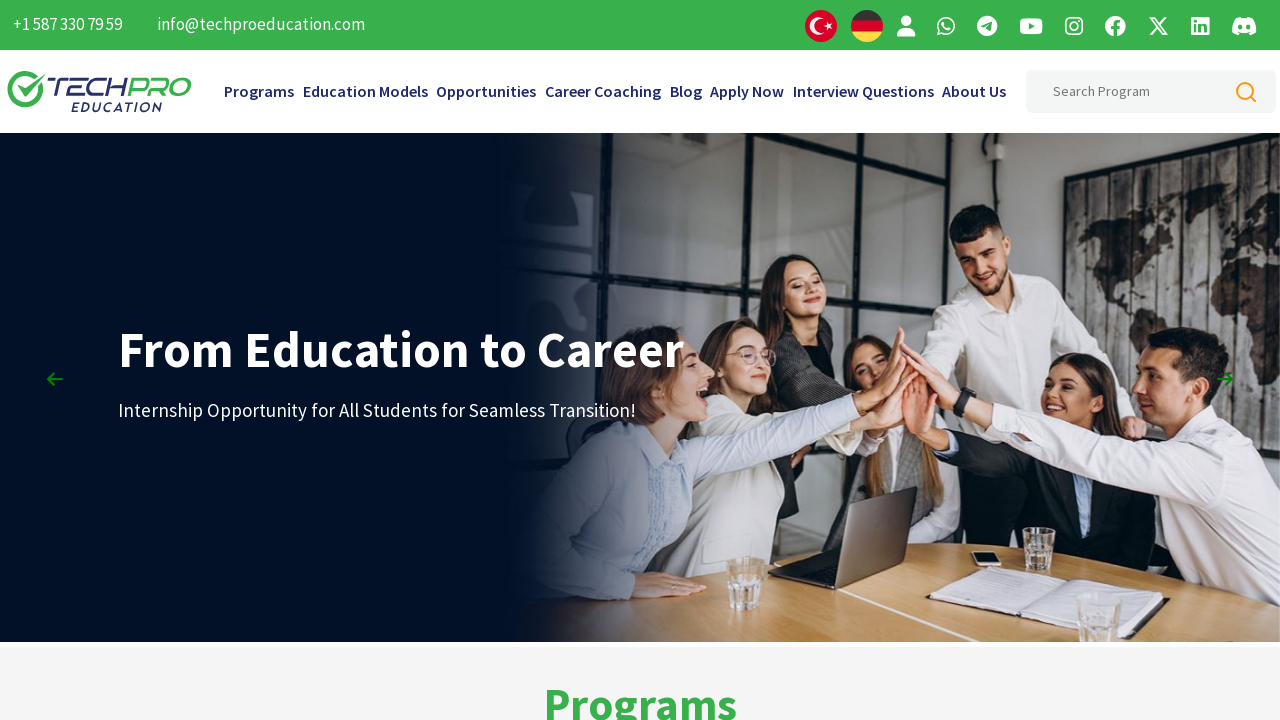

Scrolled down once using PAGE_DOWN key
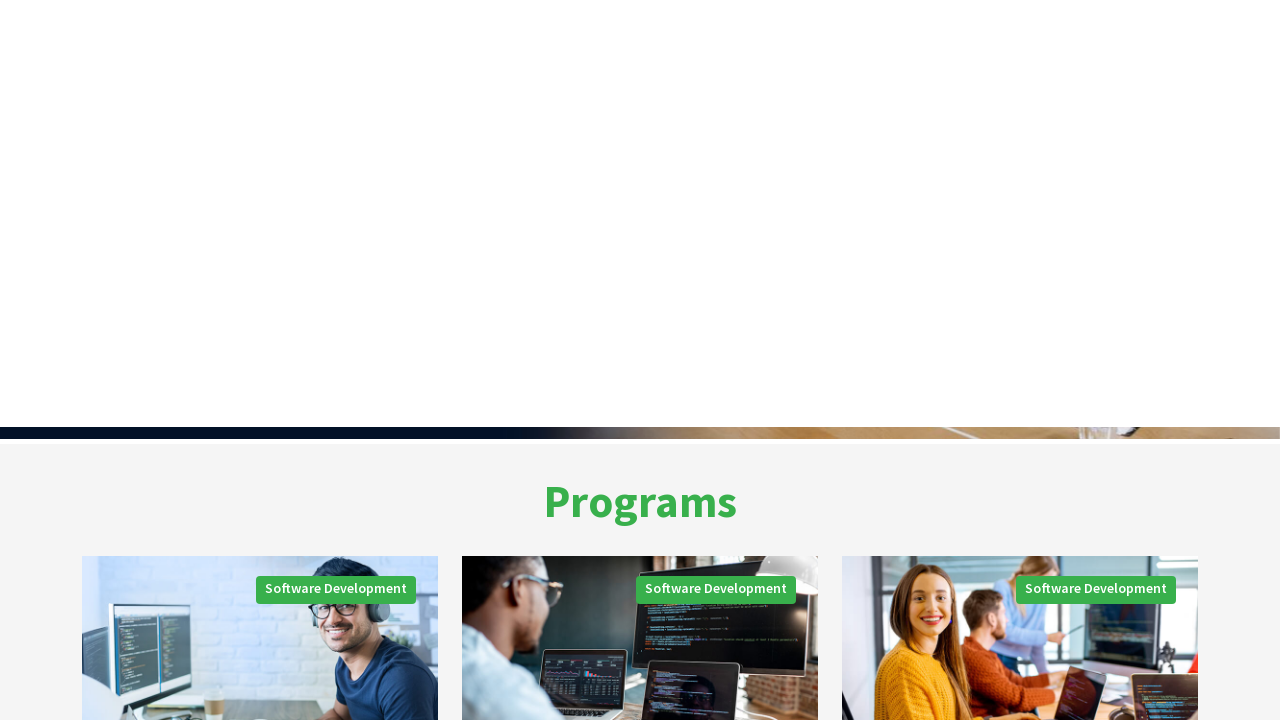

Scrolled down using PAGE_DOWN key (iteration 1 of 4)
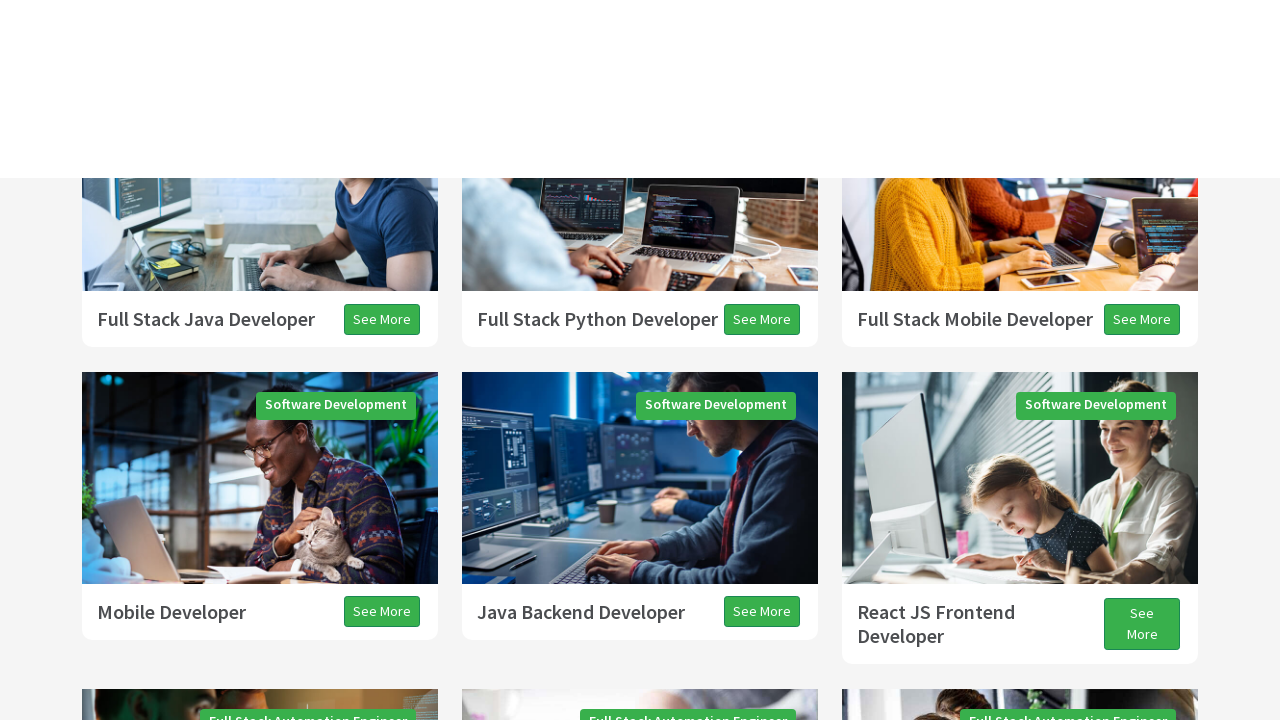

Scrolled down using PAGE_DOWN key (iteration 2 of 4)
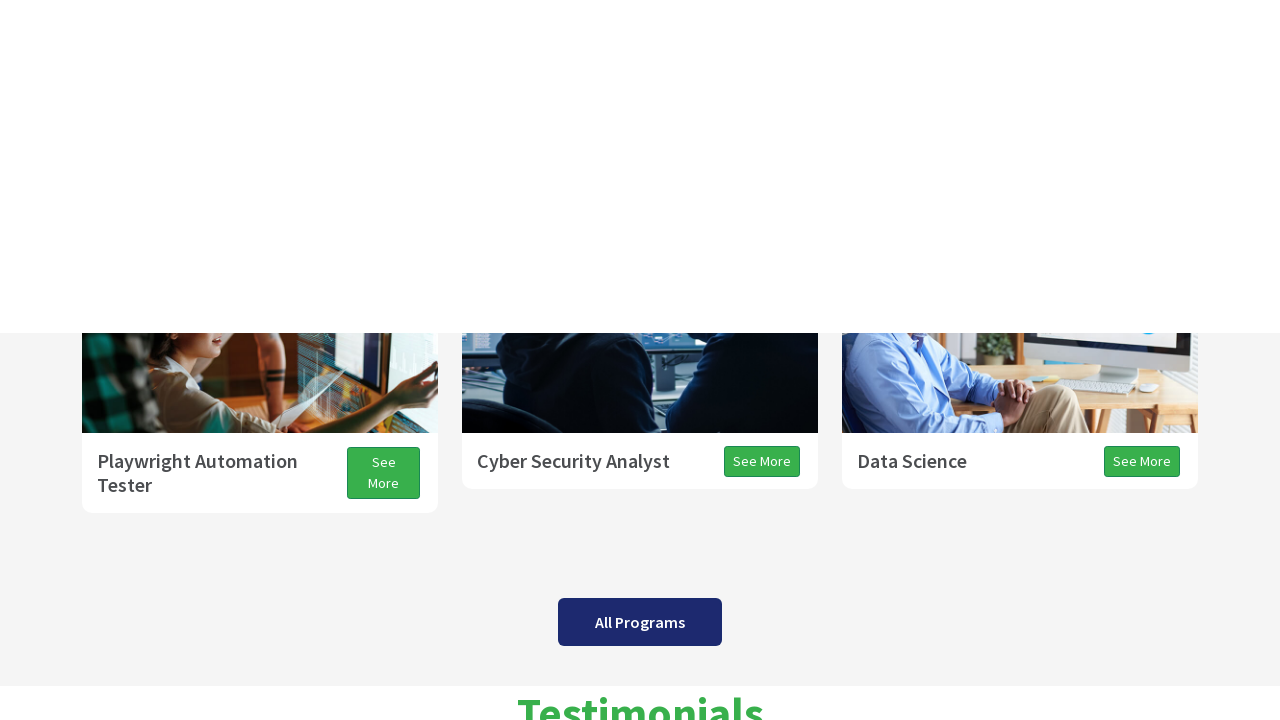

Scrolled down using PAGE_DOWN key (iteration 3 of 4)
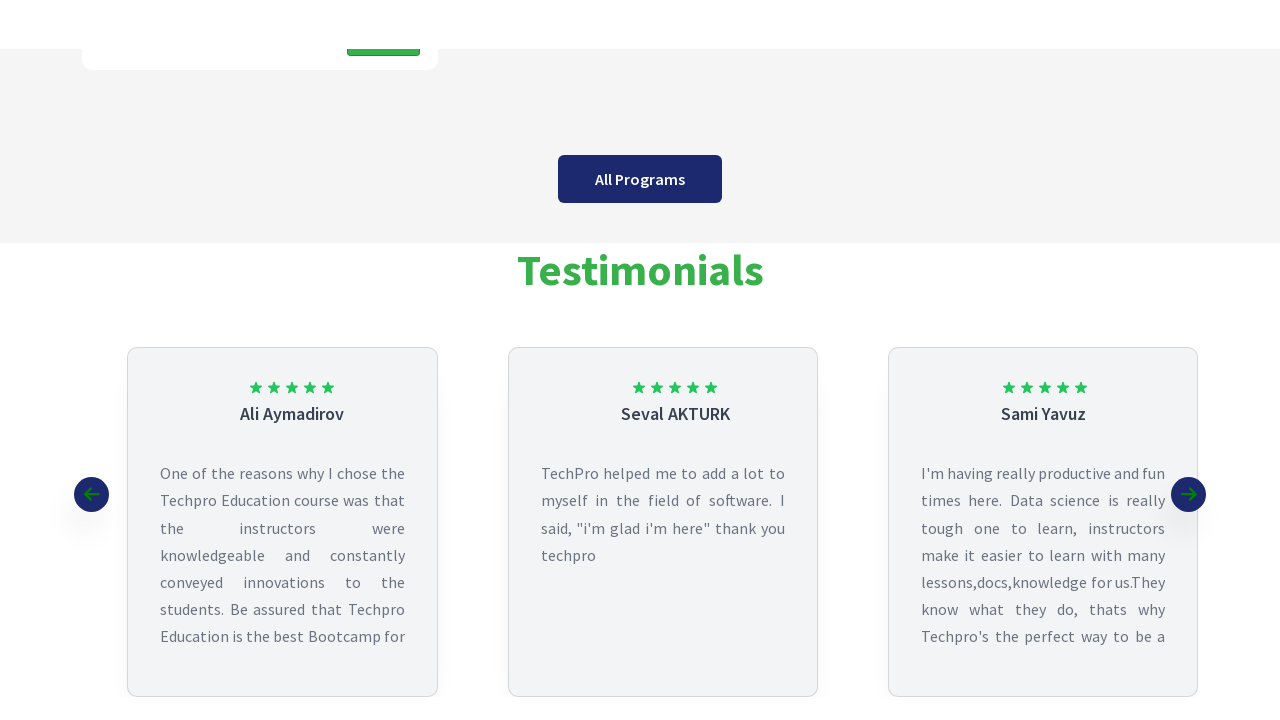

Scrolled down using PAGE_DOWN key (iteration 4 of 4)
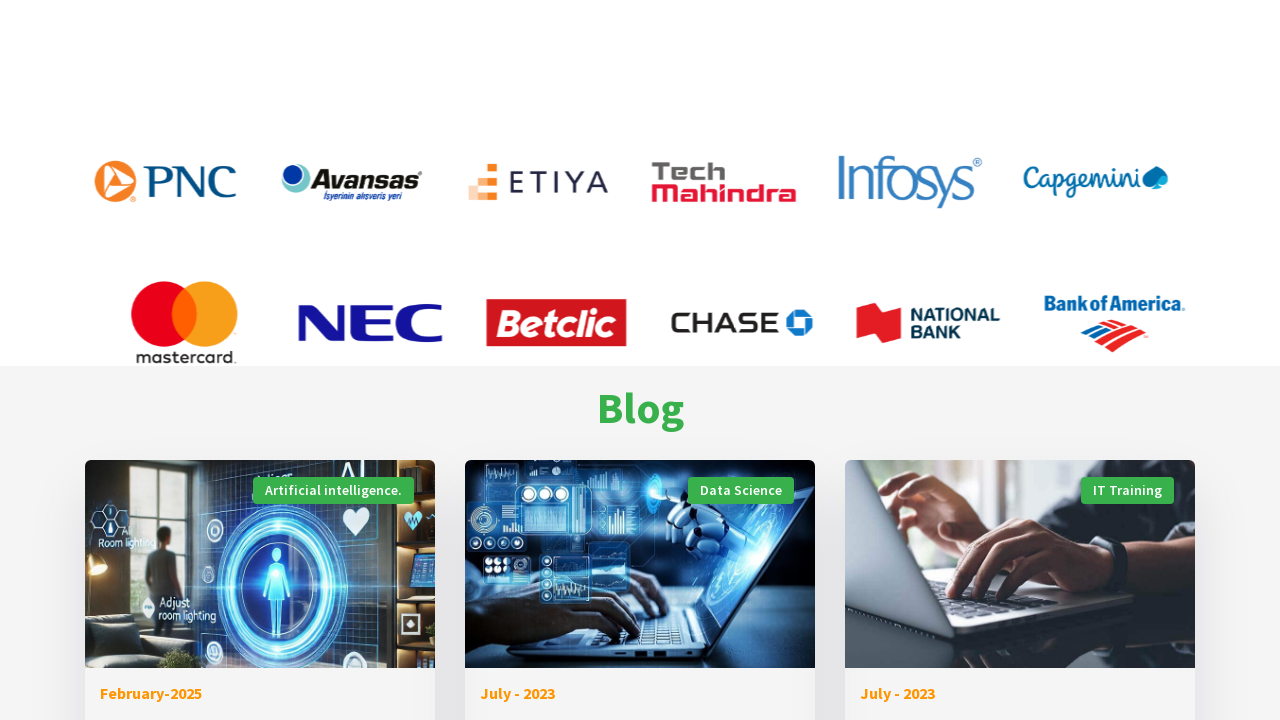

Waited for 3 seconds
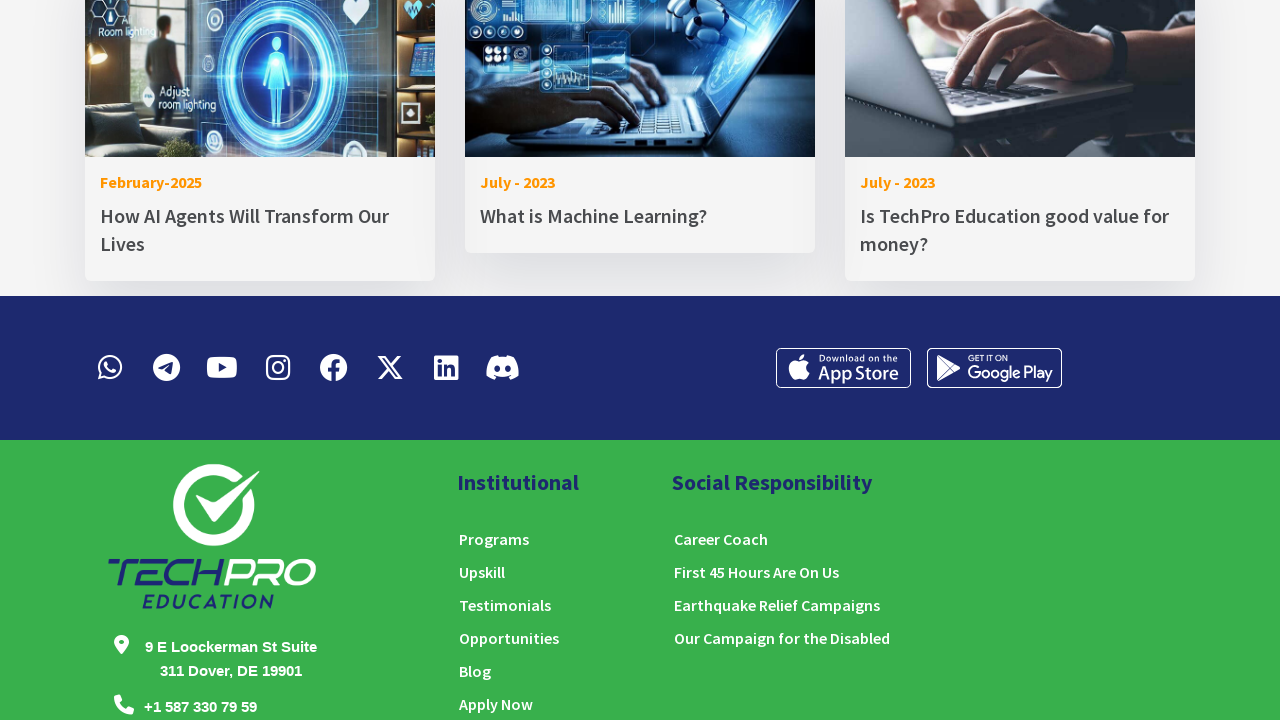

Scrolled up using PAGE_UP key
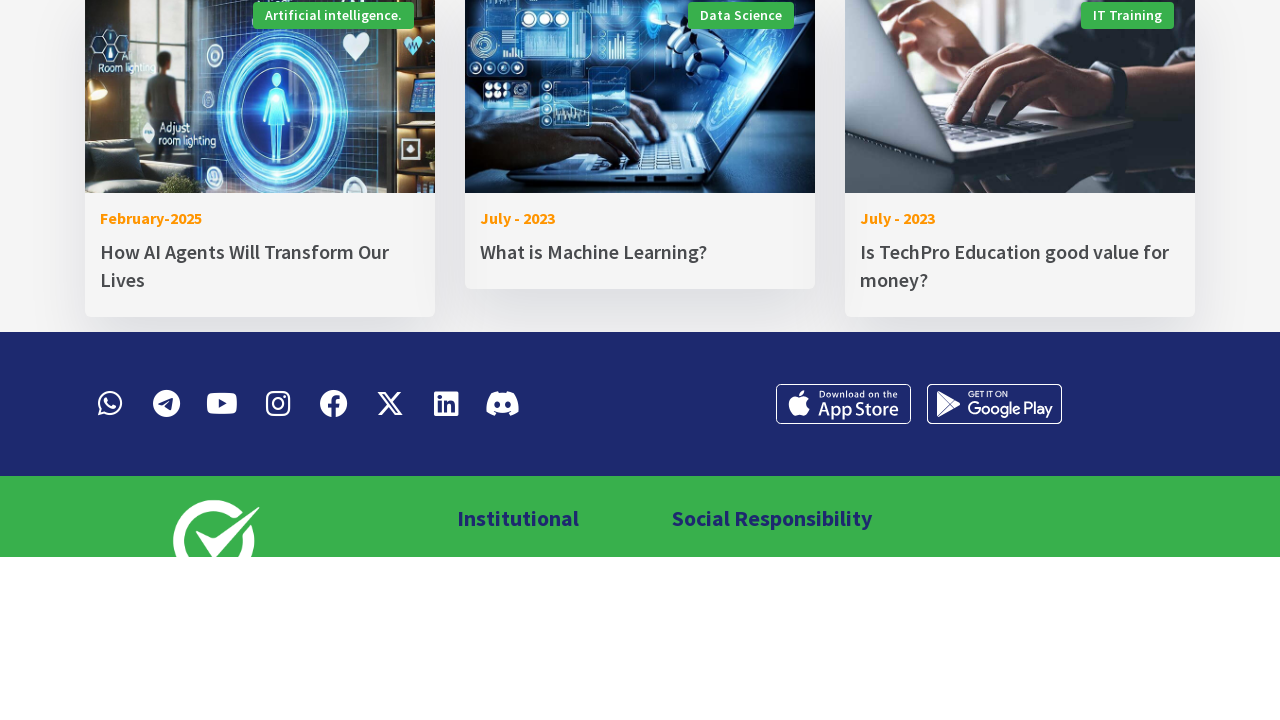

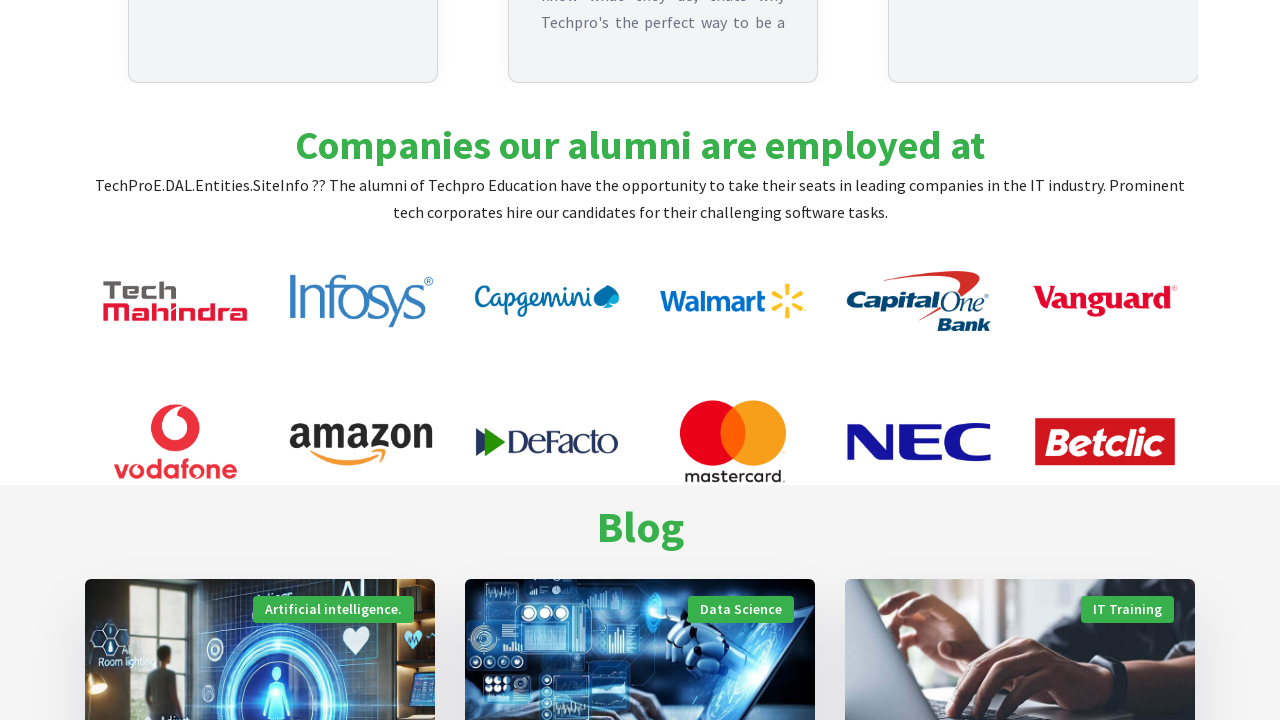